Navigates to the VCTC Pune website and maximizes the browser window

Starting URL: https://vctcpune.com/

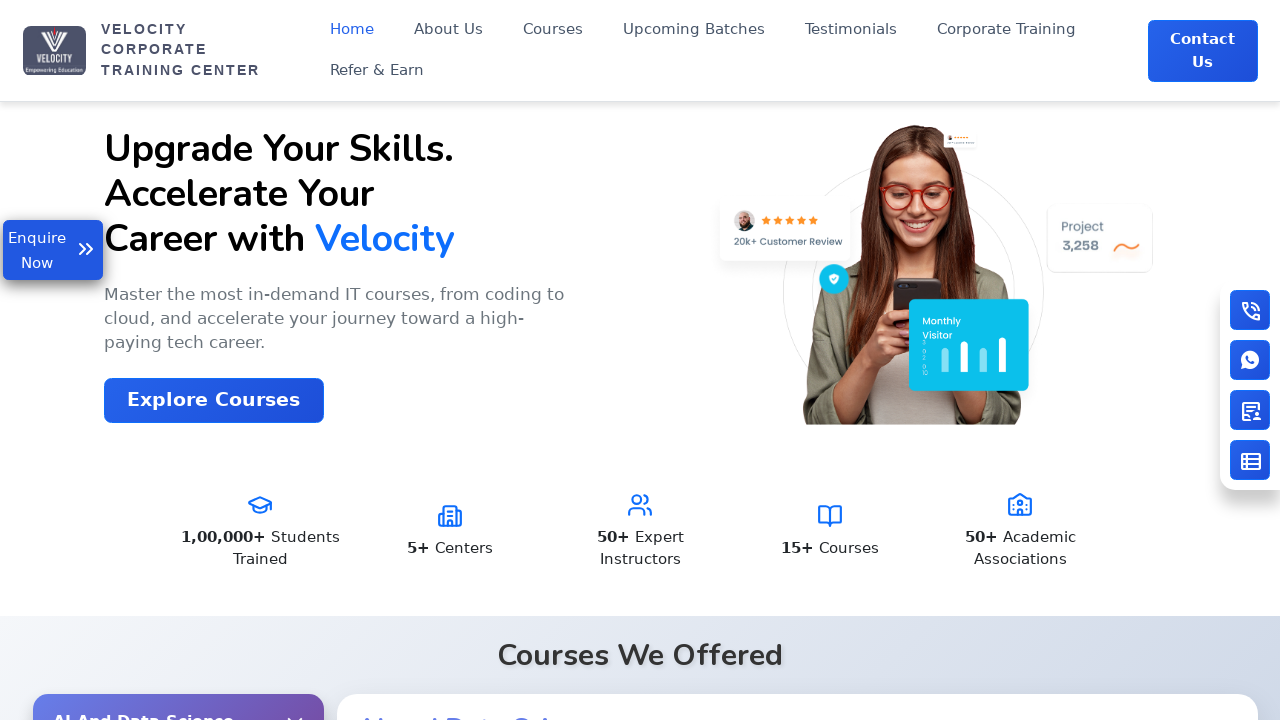

Navigated to VCTC Pune website at https://vctcpune.com/
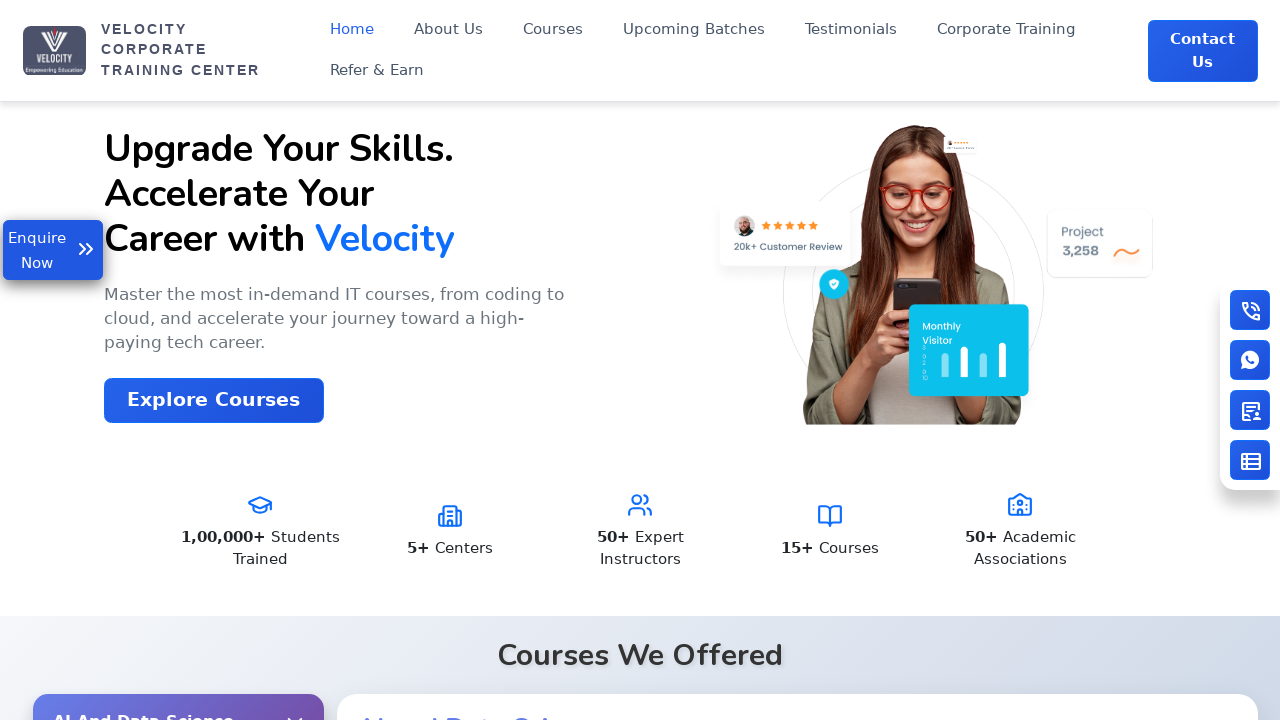

Maximized browser window to 1920x1080
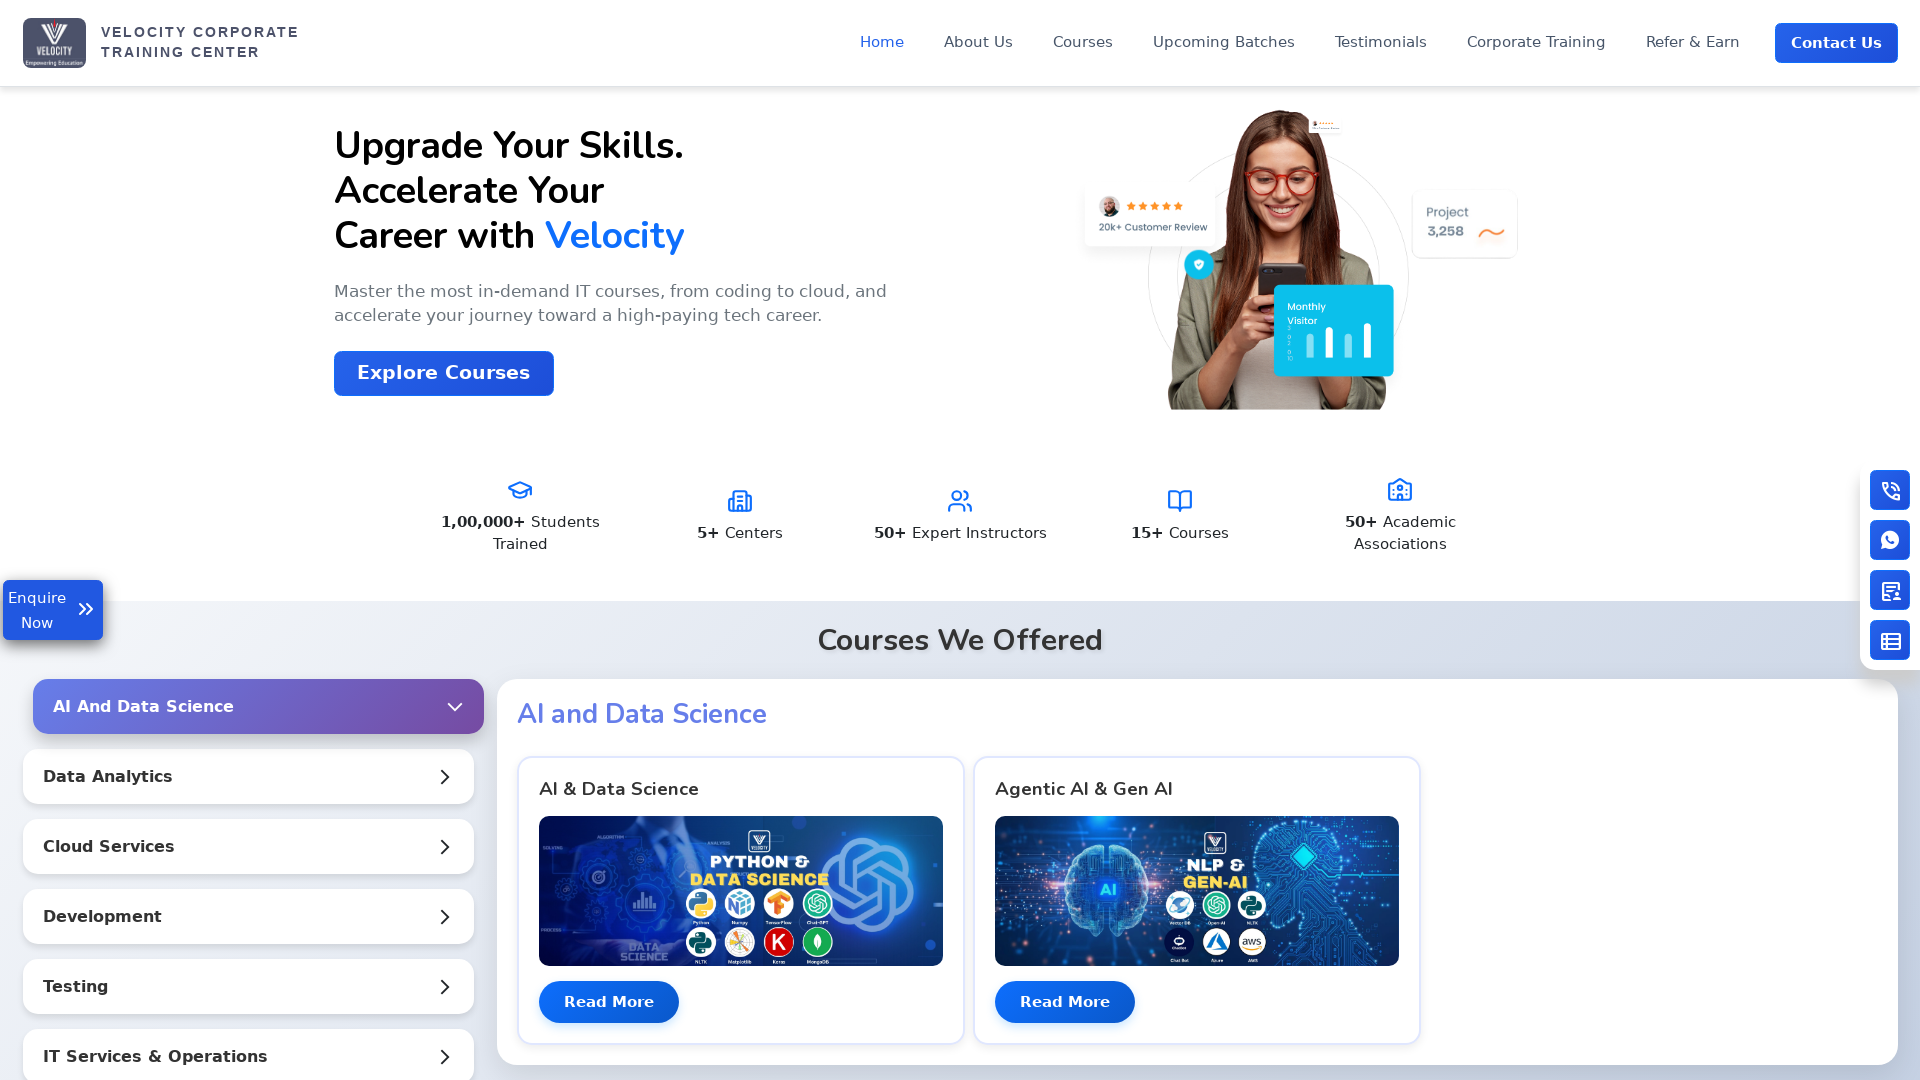

Page fully loaded - network idle state reached
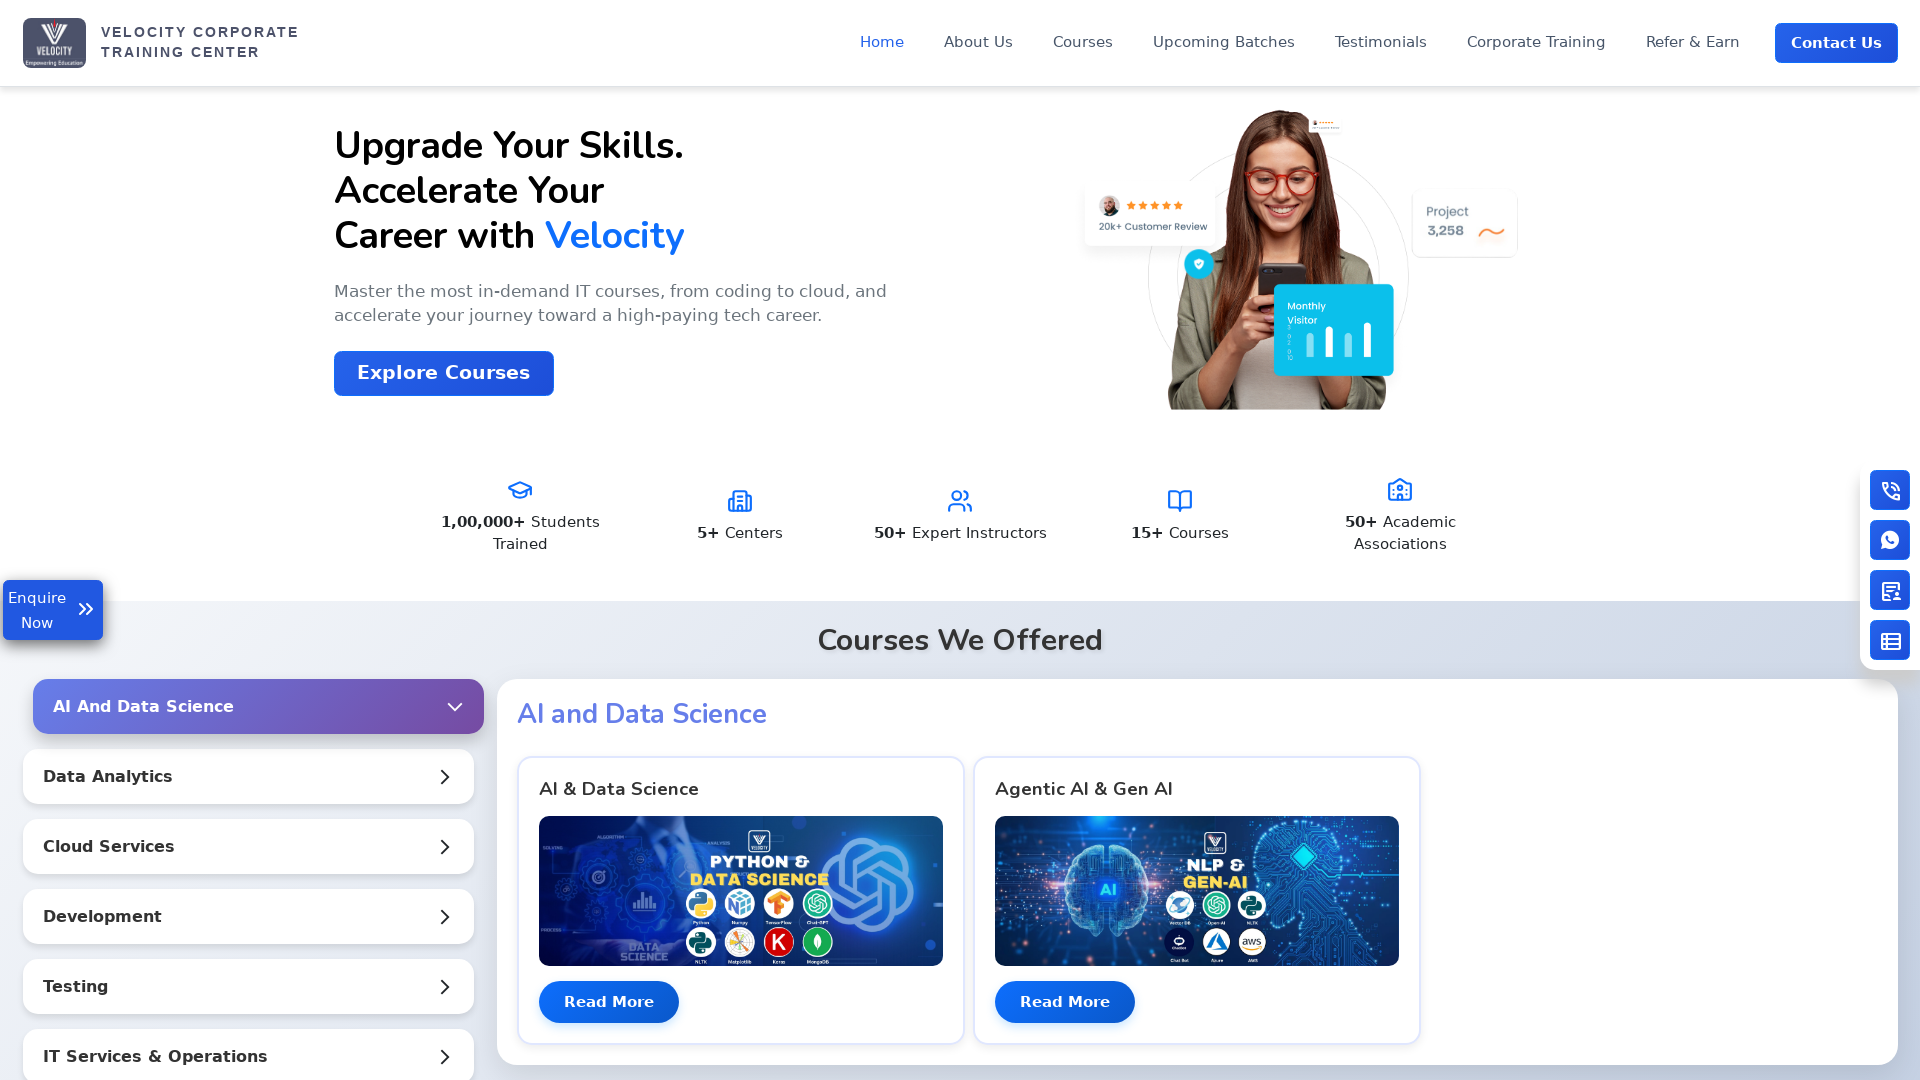

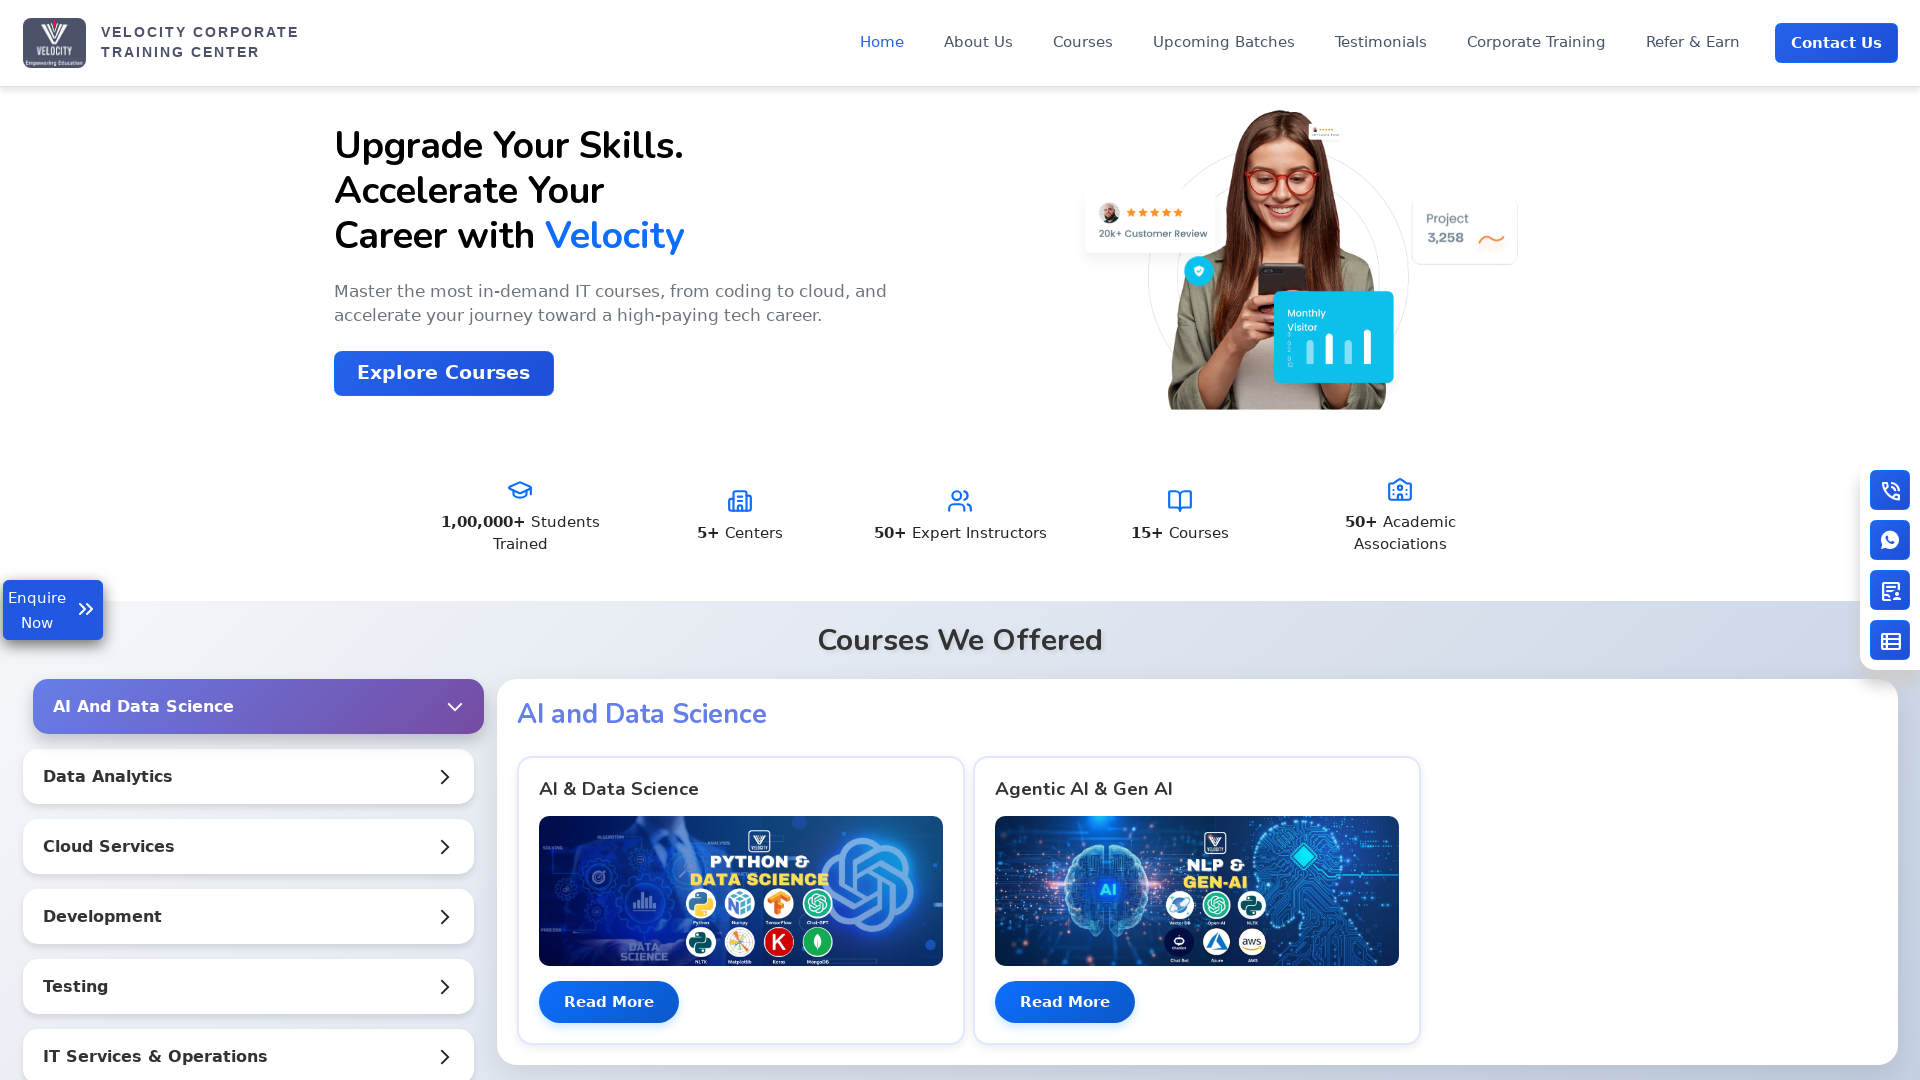